Tests drag and drop functionality by dragging an element and dropping it onto another element

Starting URL: http://jqueryui.com/resources/demos/droppable/default.html

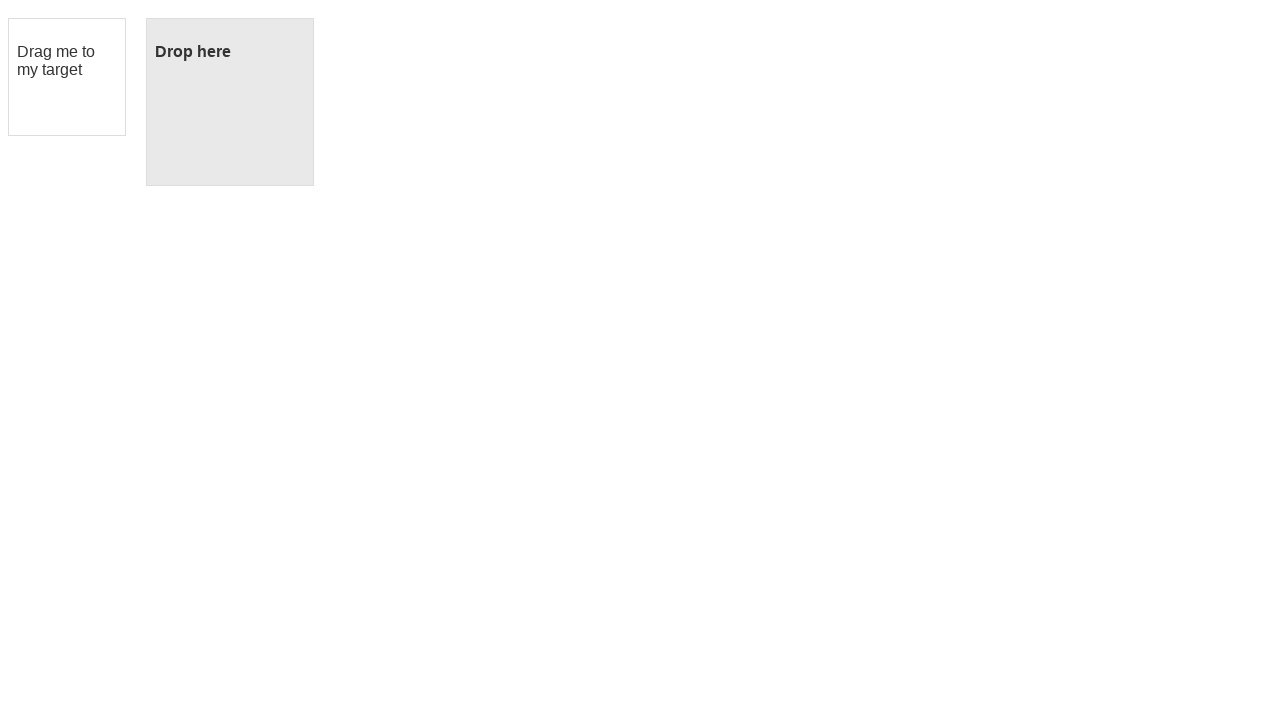

Located draggable element with id 'draggable'
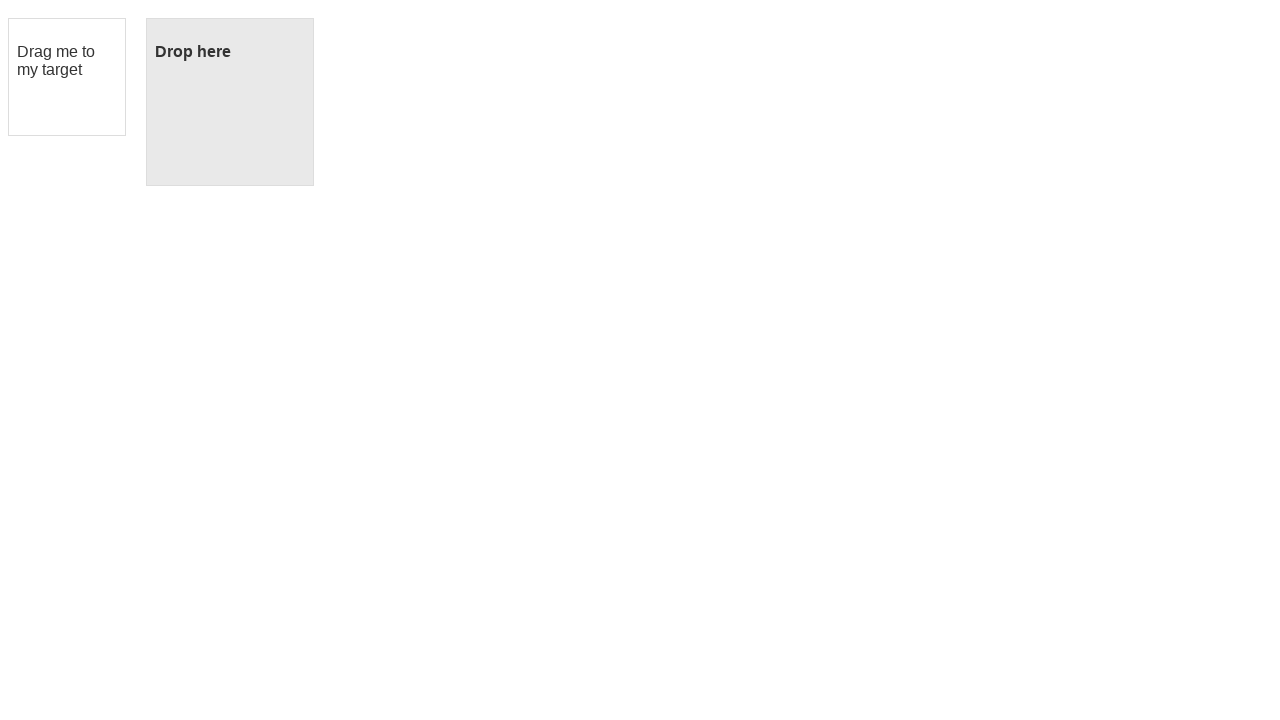

Located droppable element with id 'droppable'
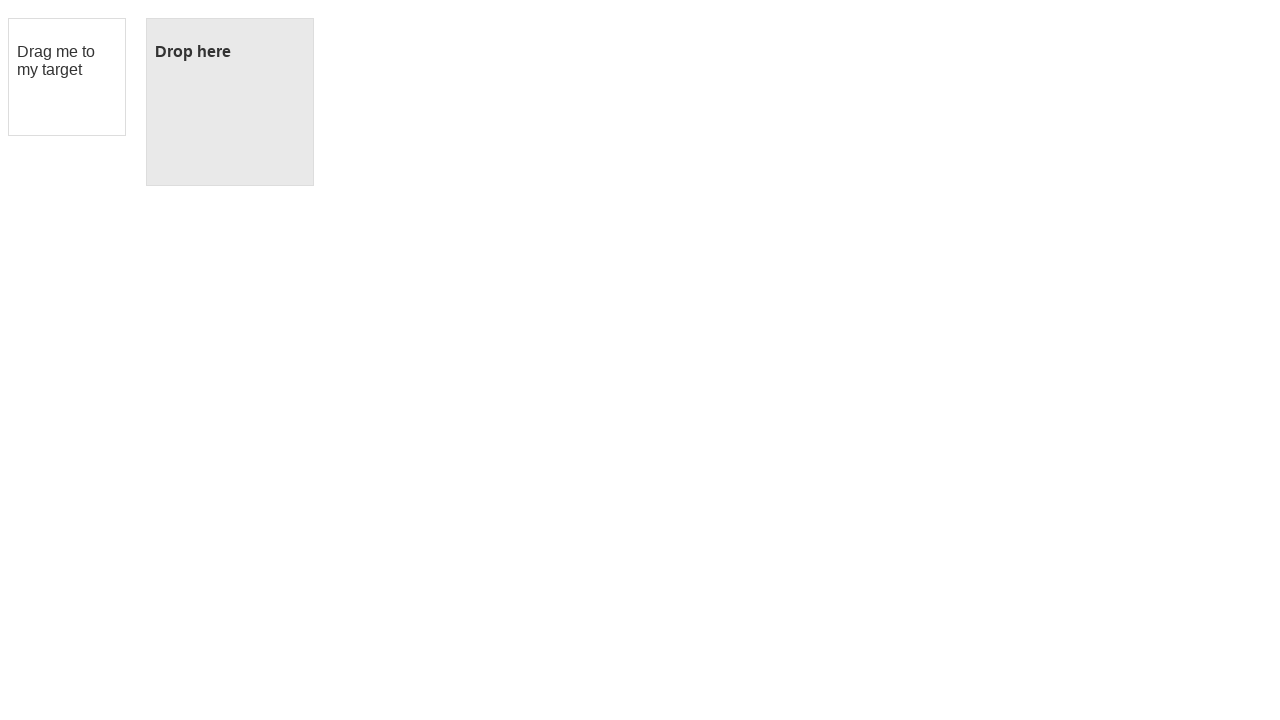

Dragged element from #draggable and dropped it onto #droppable at (230, 102)
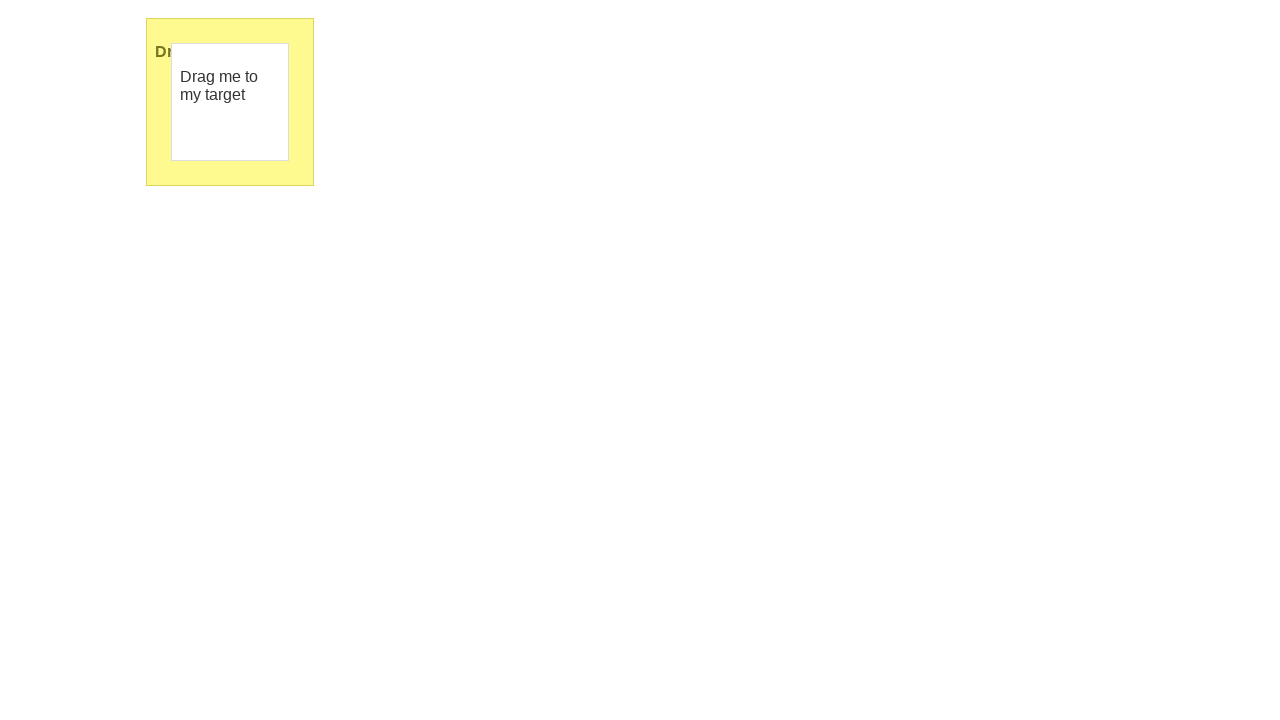

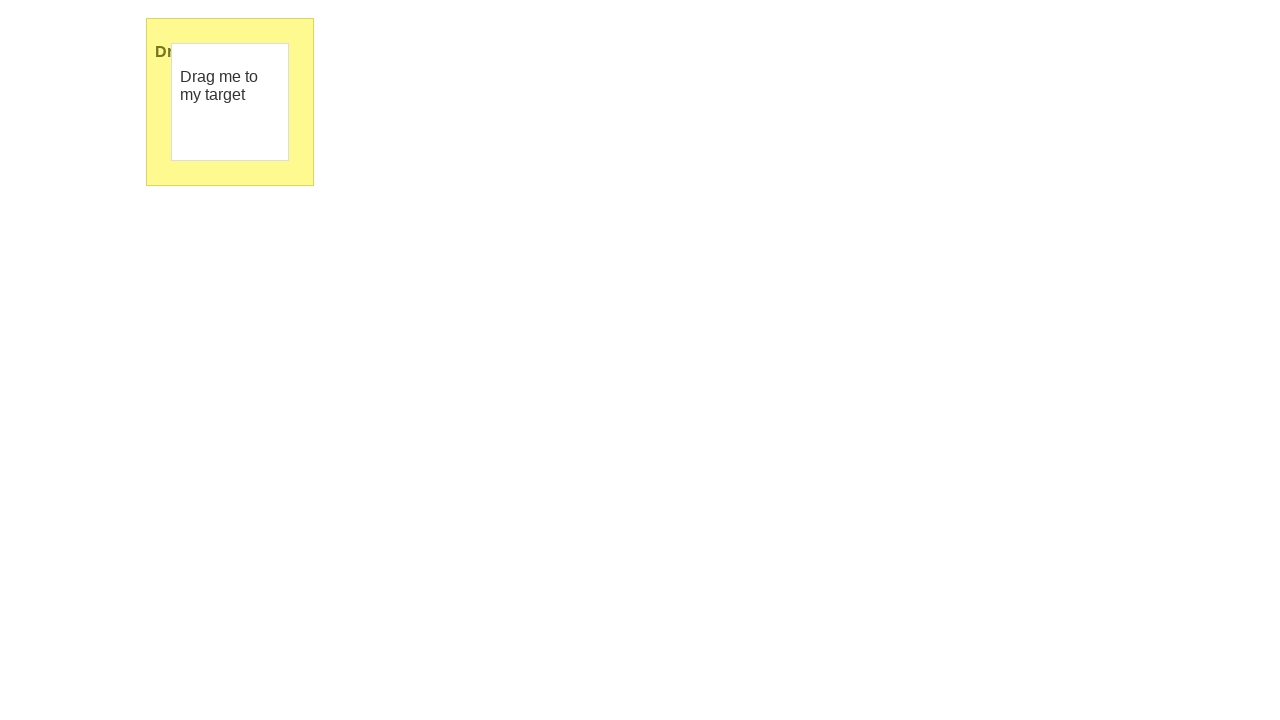